Selects Option2 from the dropdown menu

Starting URL: https://rahulshettyacademy.com/AutomationPractice/

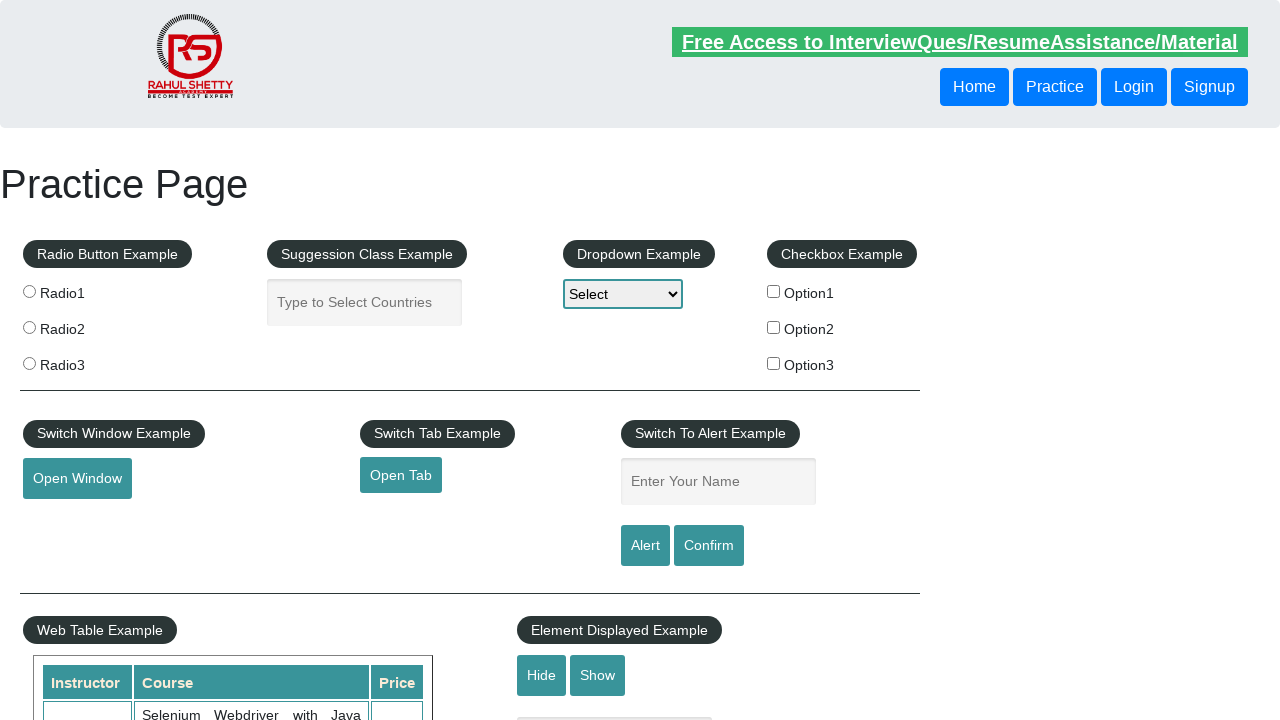

Selected Option2 from the dropdown menu on #dropdown-class-example
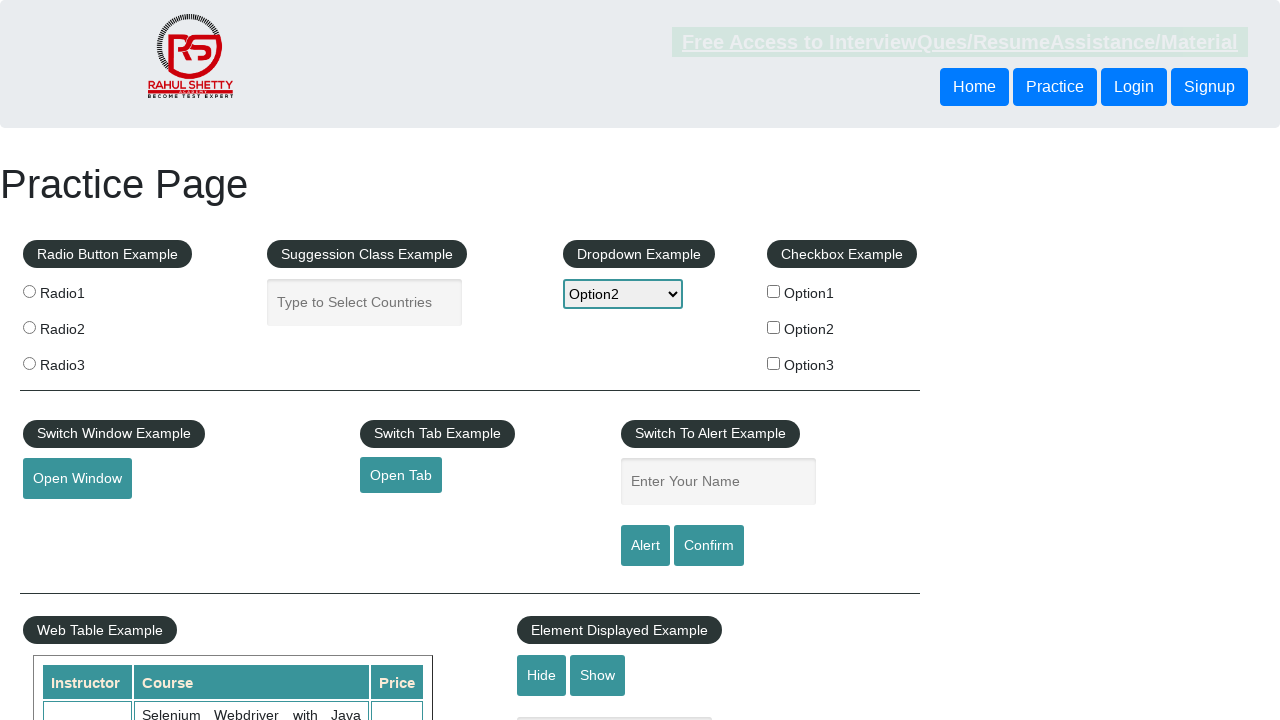

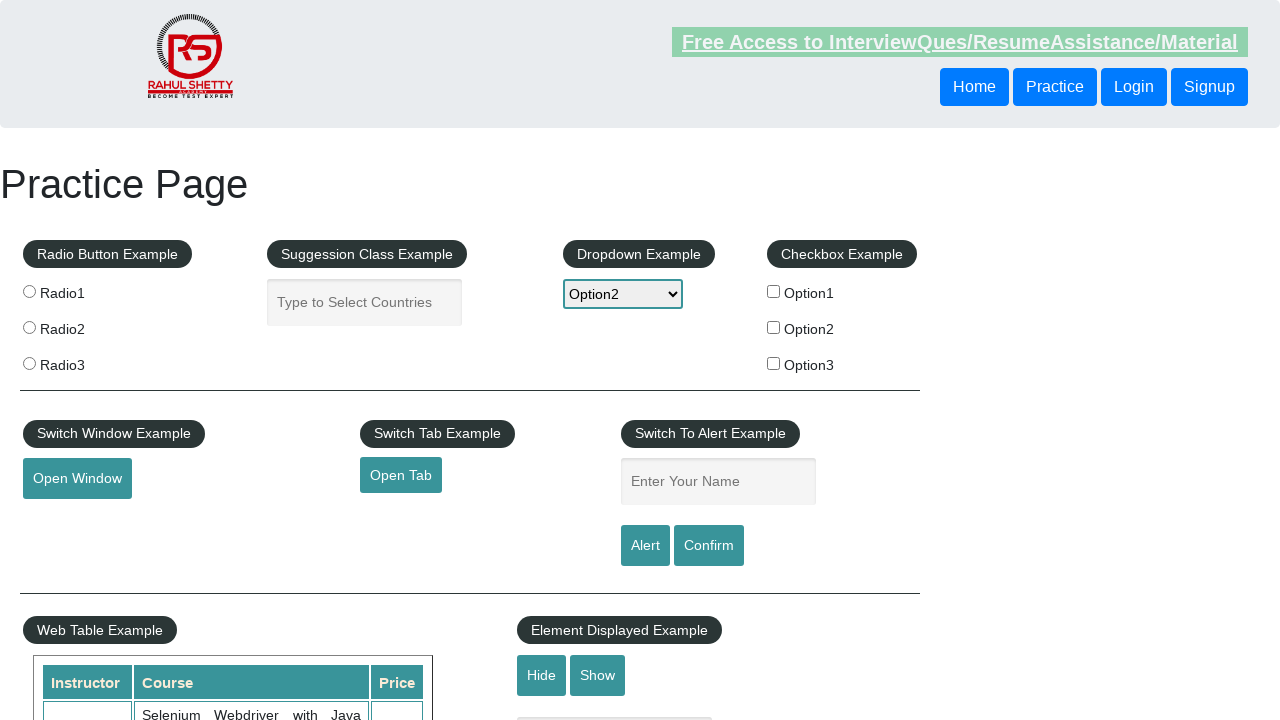